Tests JavaScript alert box functionality by clicking a button that triggers an alert, verifying the alert message, and accepting it.

Starting URL: http://www.w3schools.com/js/tryit.asp?filename=tryjs_alert

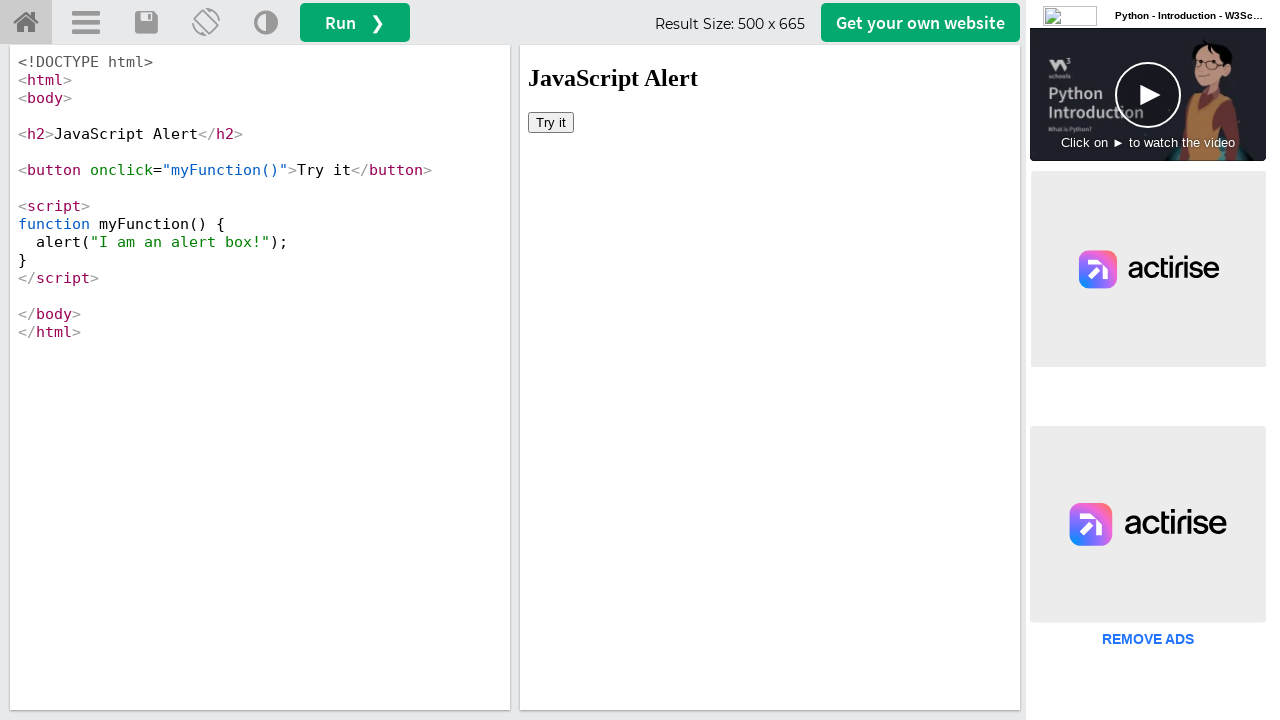

Located the iframe containing the alert example
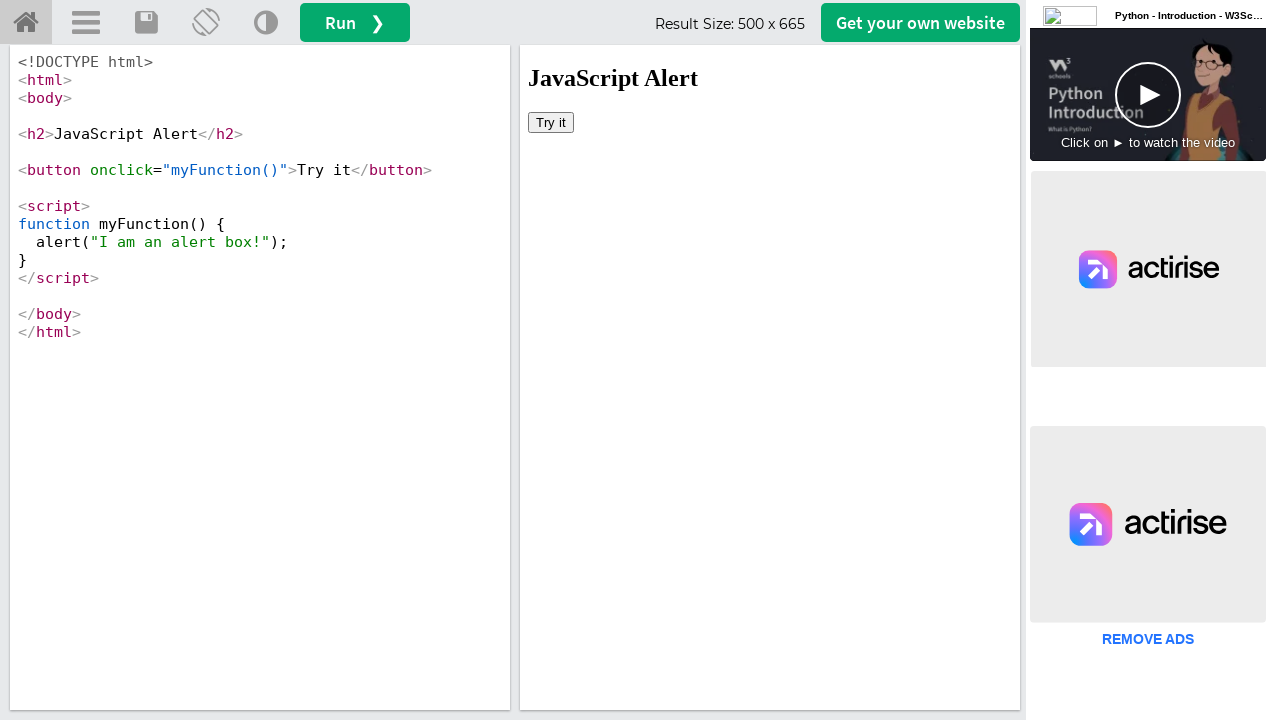

Clicked the button to trigger the alert at (551, 122) on #iframeResult >> internal:control=enter-frame >> body > button
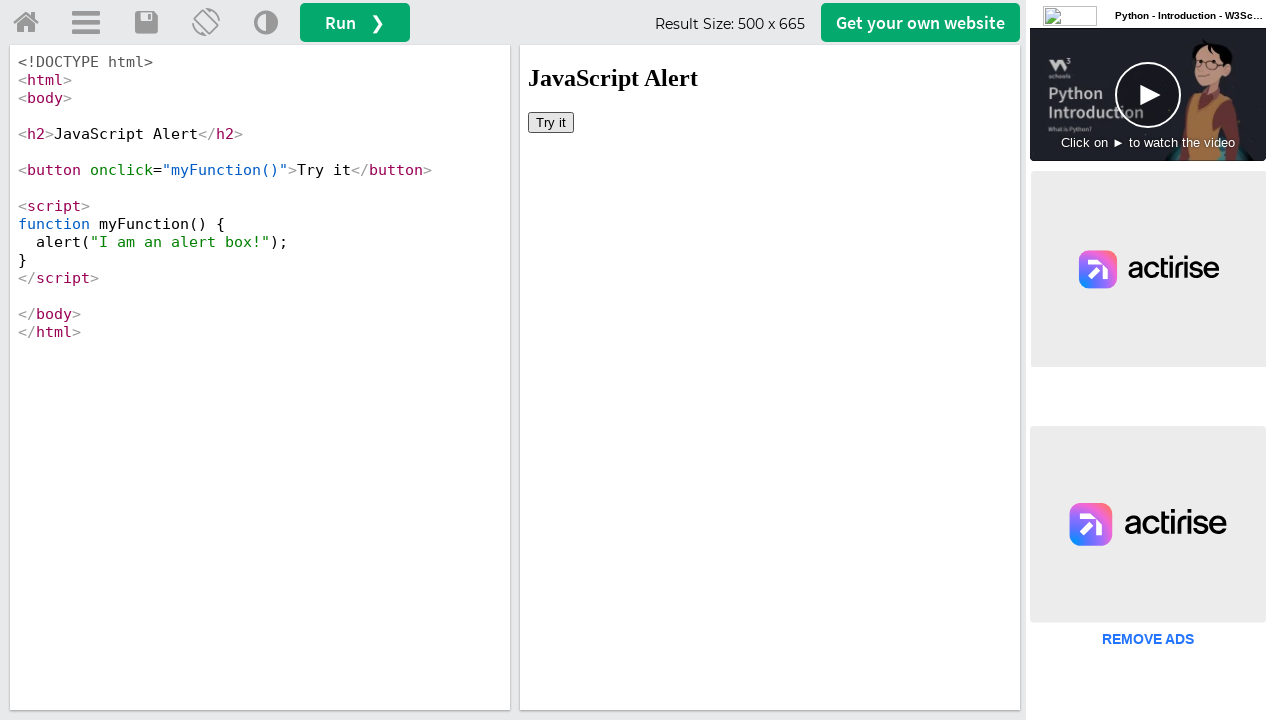

Set up dialog handler to capture and accept alert messages
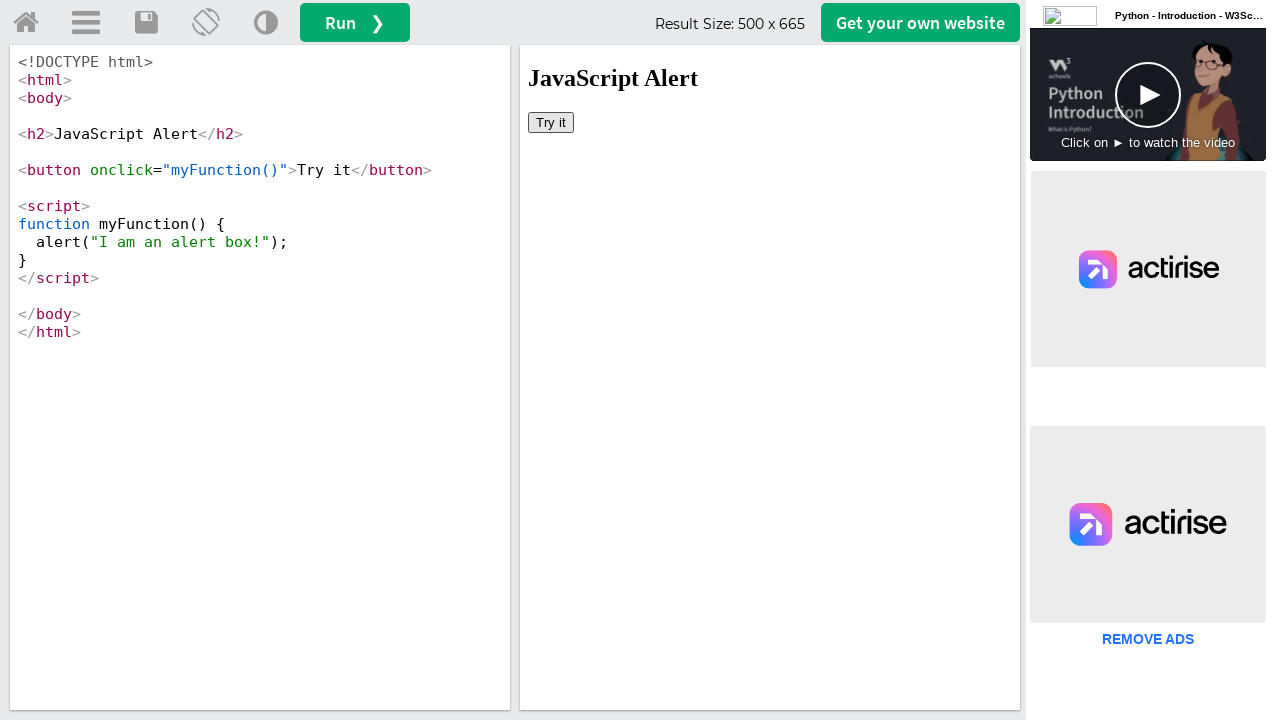

Clicked the button again to trigger alert with handler active at (551, 122) on #iframeResult >> internal:control=enter-frame >> body > button
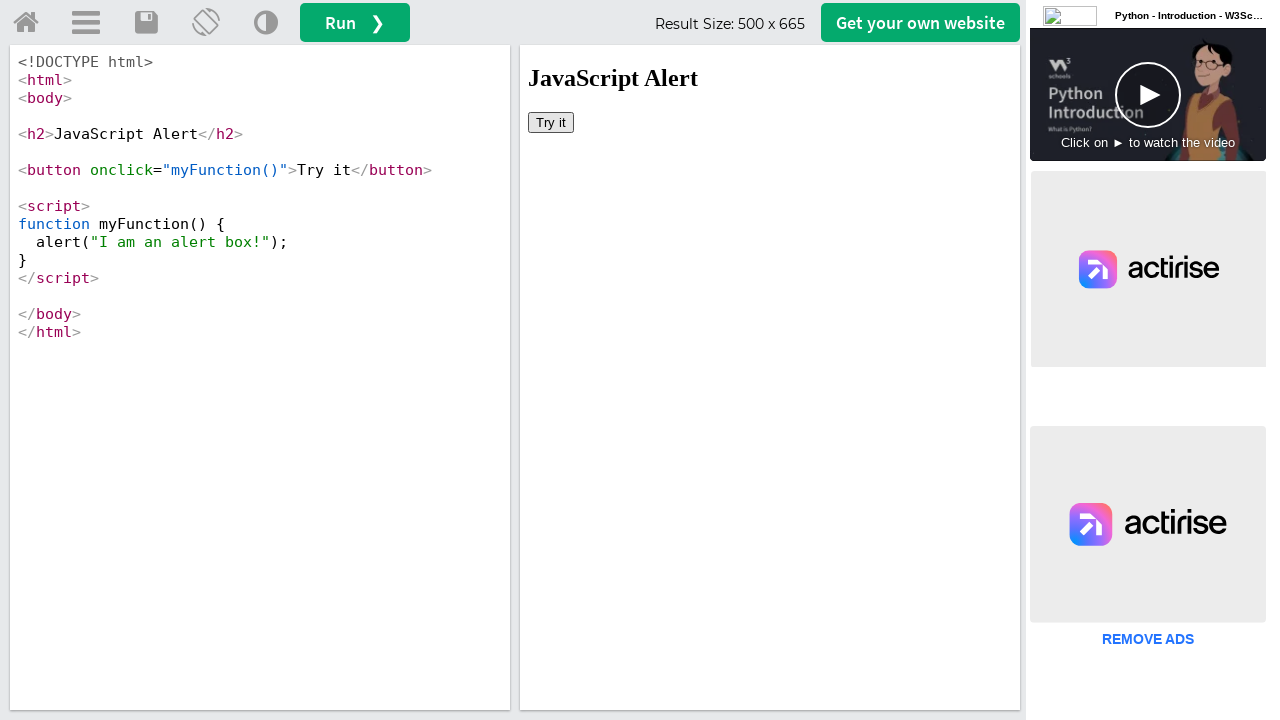

Waited for alert dialog to be processed and accepted
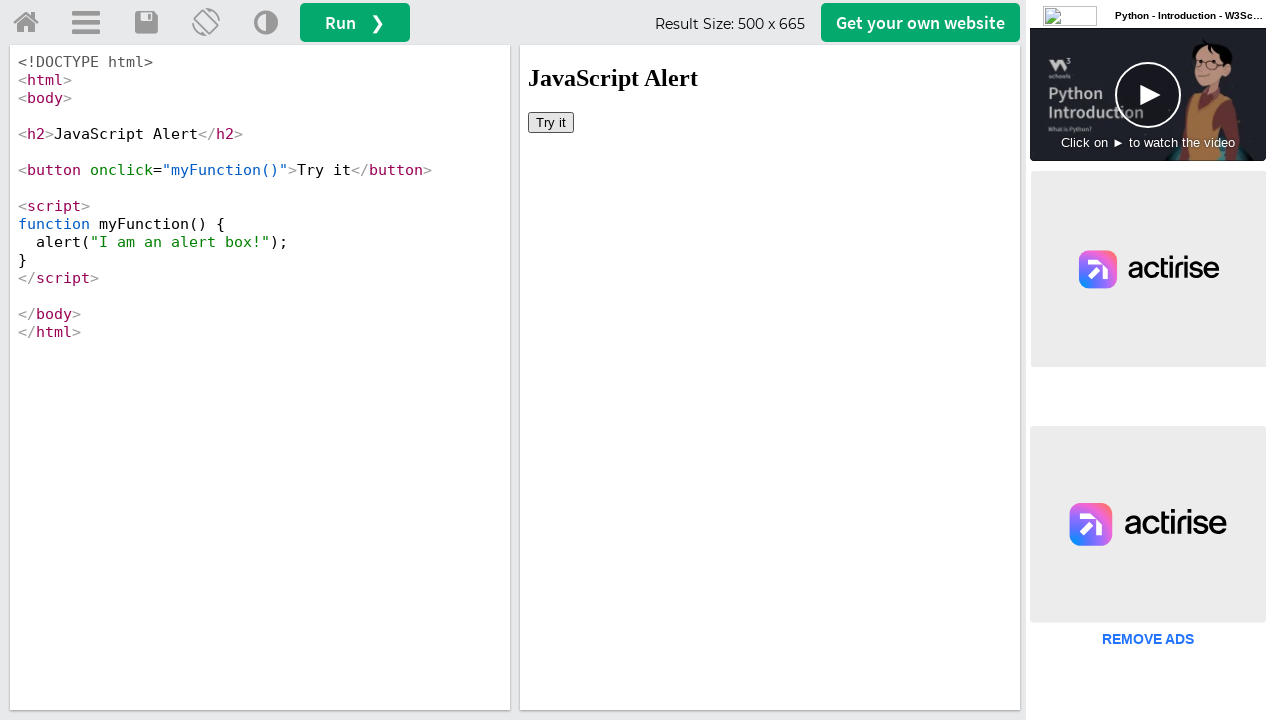

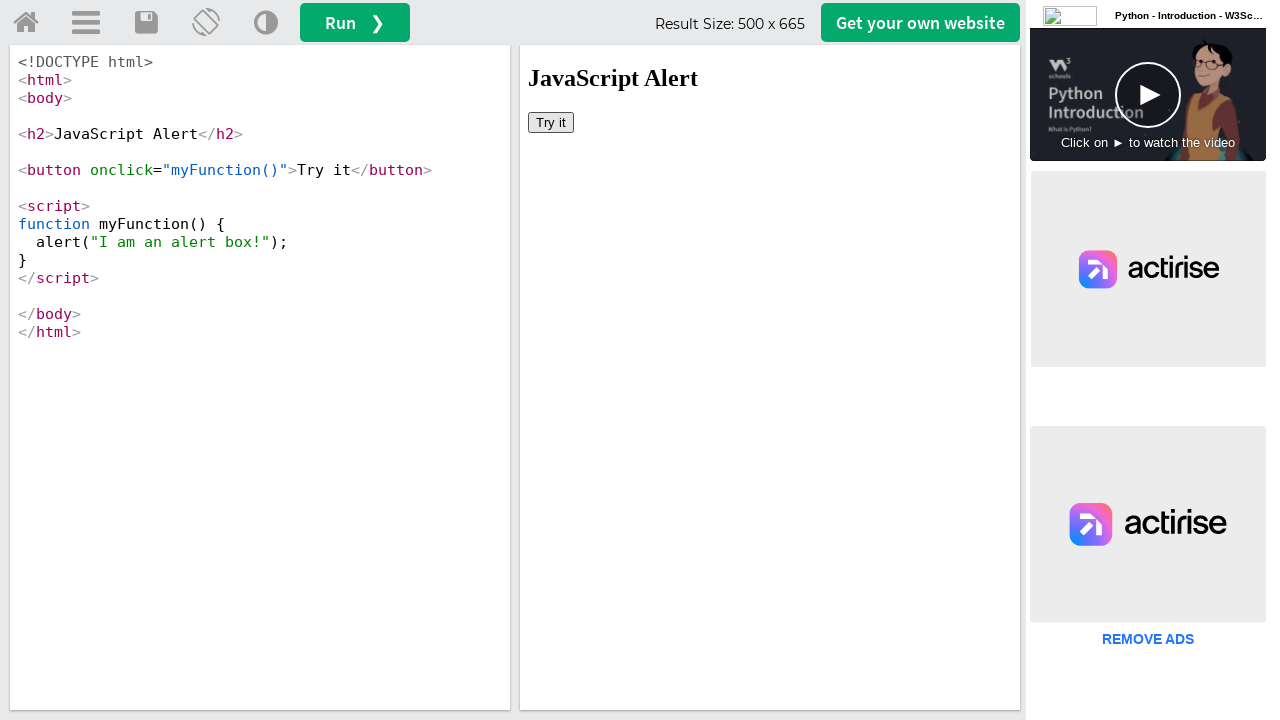